Tests drag and drop functionality on jQueryUI demo page by dragging an element and then verifying the page title

Starting URL: https://jqueryui.com/droppable/

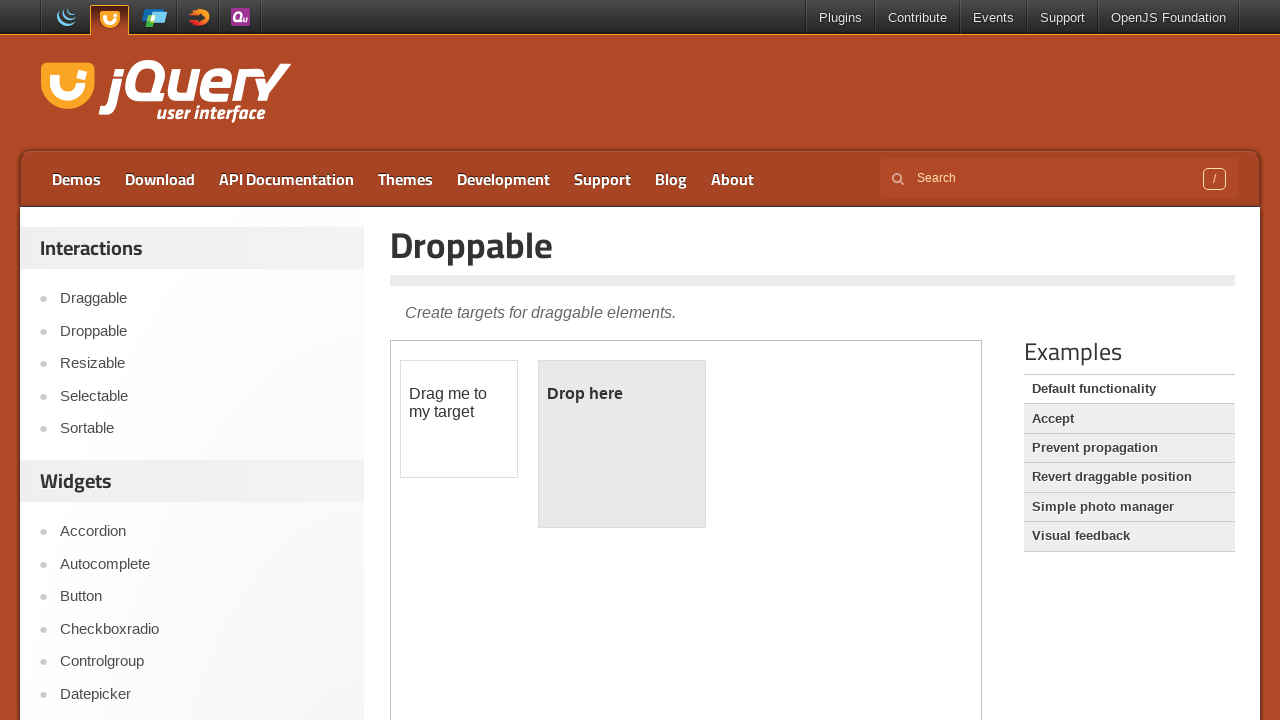

Located the demo iframe
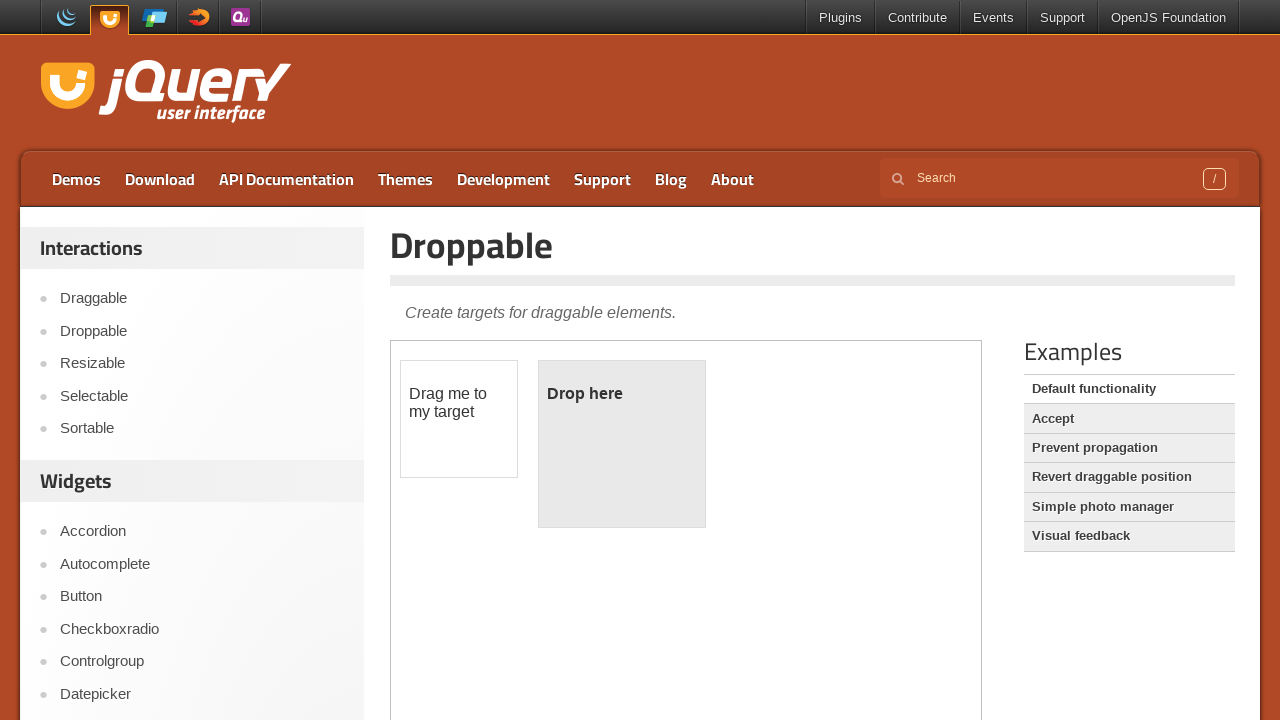

Located the draggable element
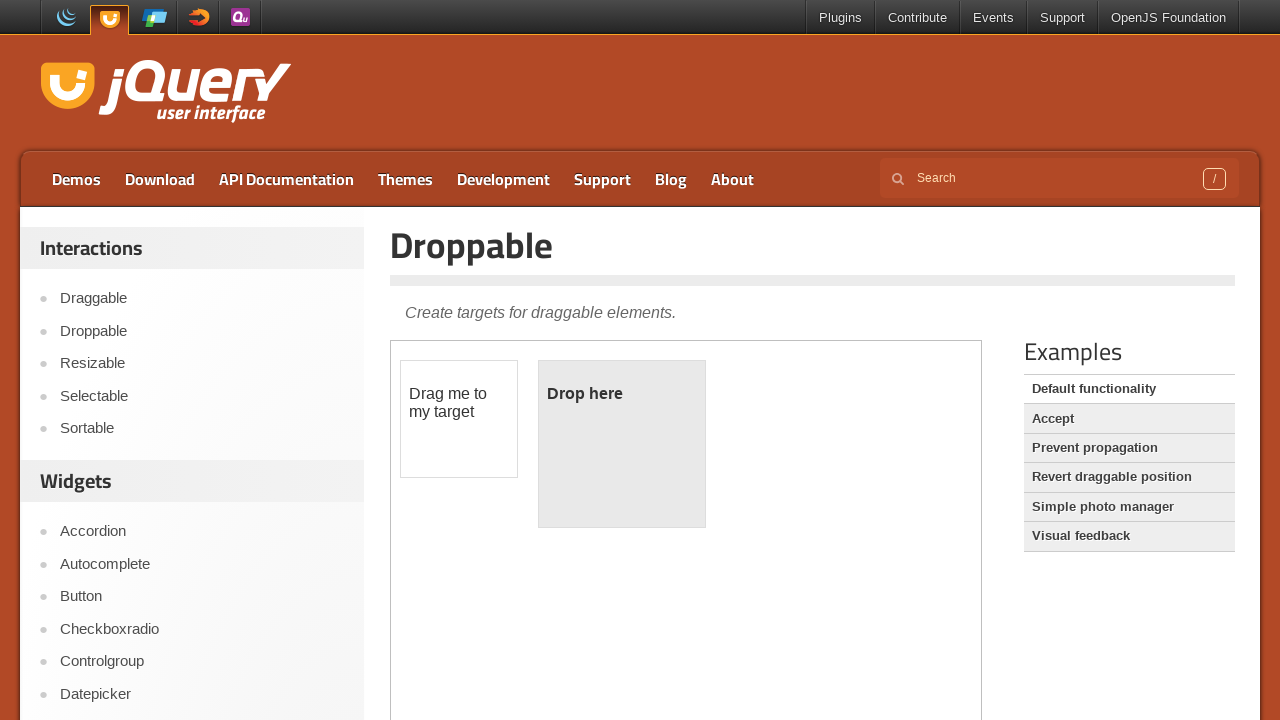

Dragged the element to the droppable target at (622, 444)
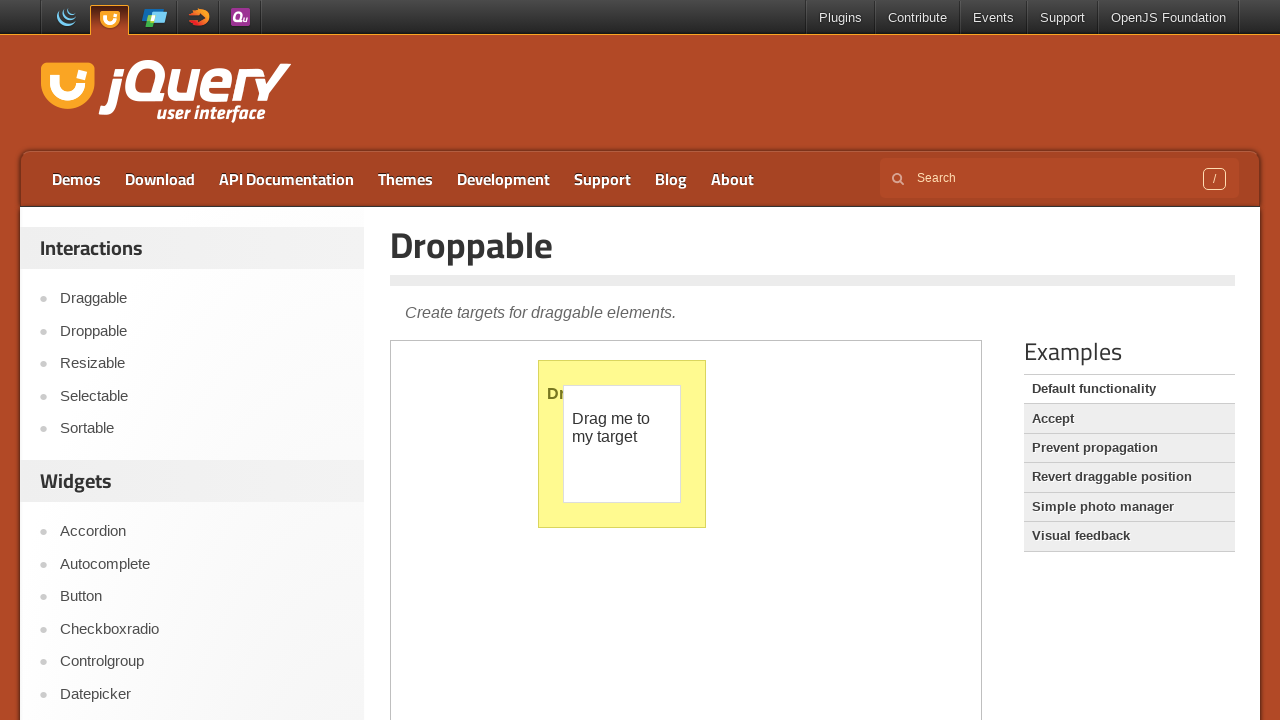

Retrieved the page title text
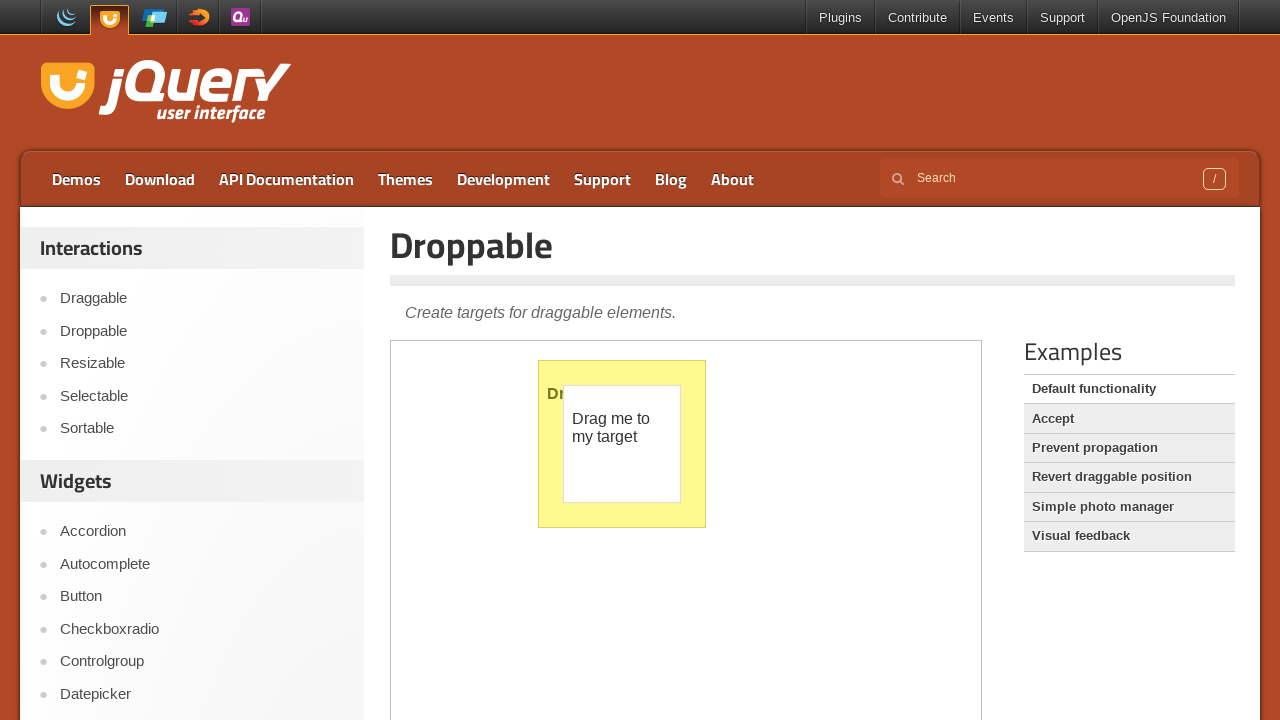

Printed the page title to console
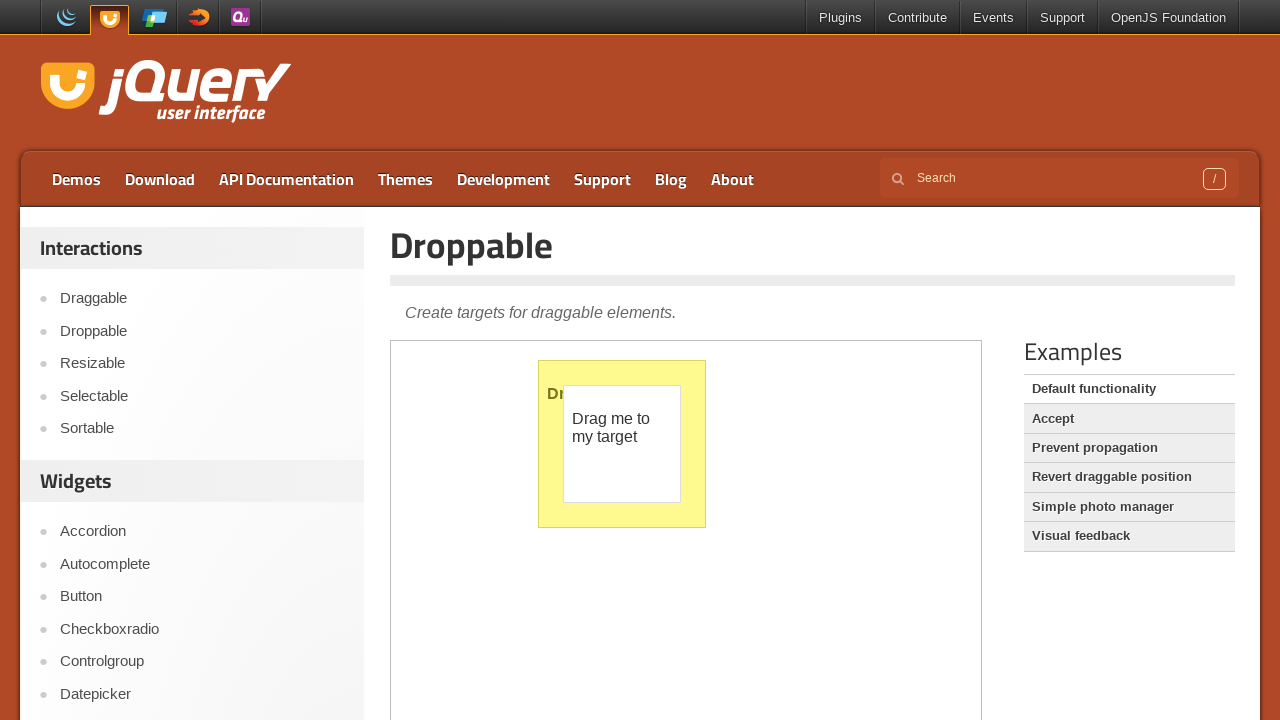

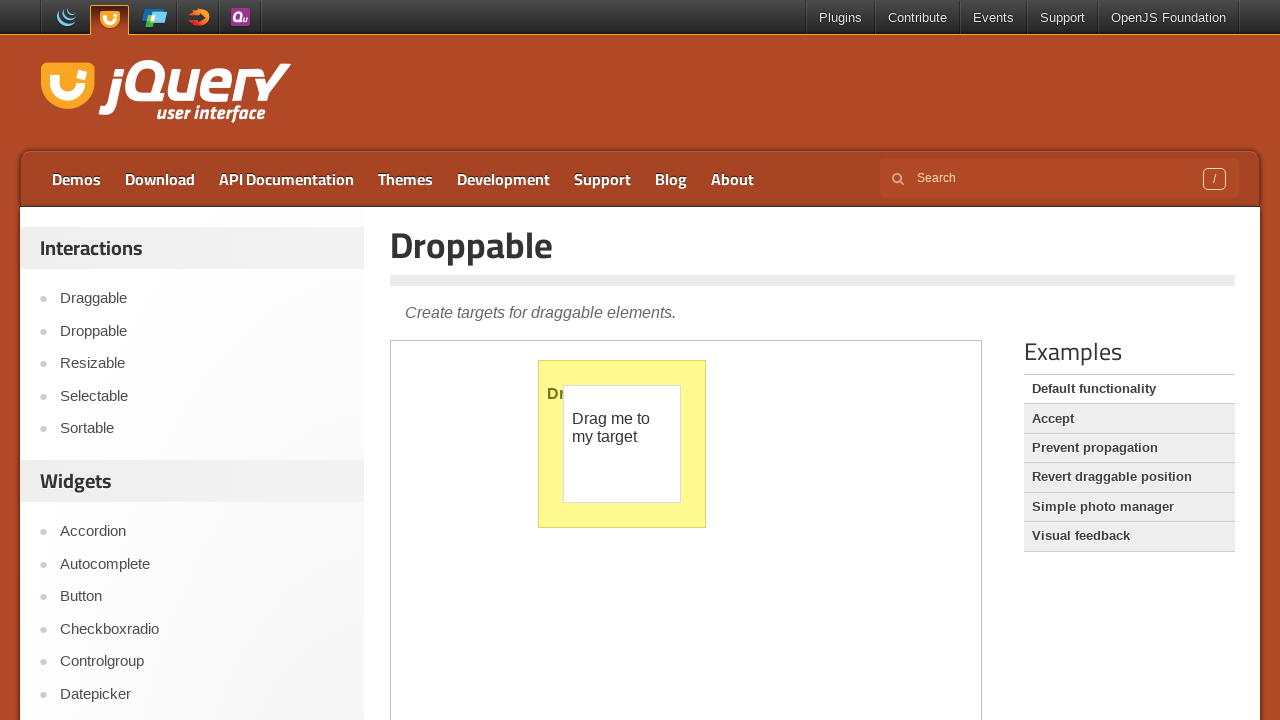